Navigates to the MTS Belarus website homepage and verifies the page loads

Starting URL: https://www.mts.by/

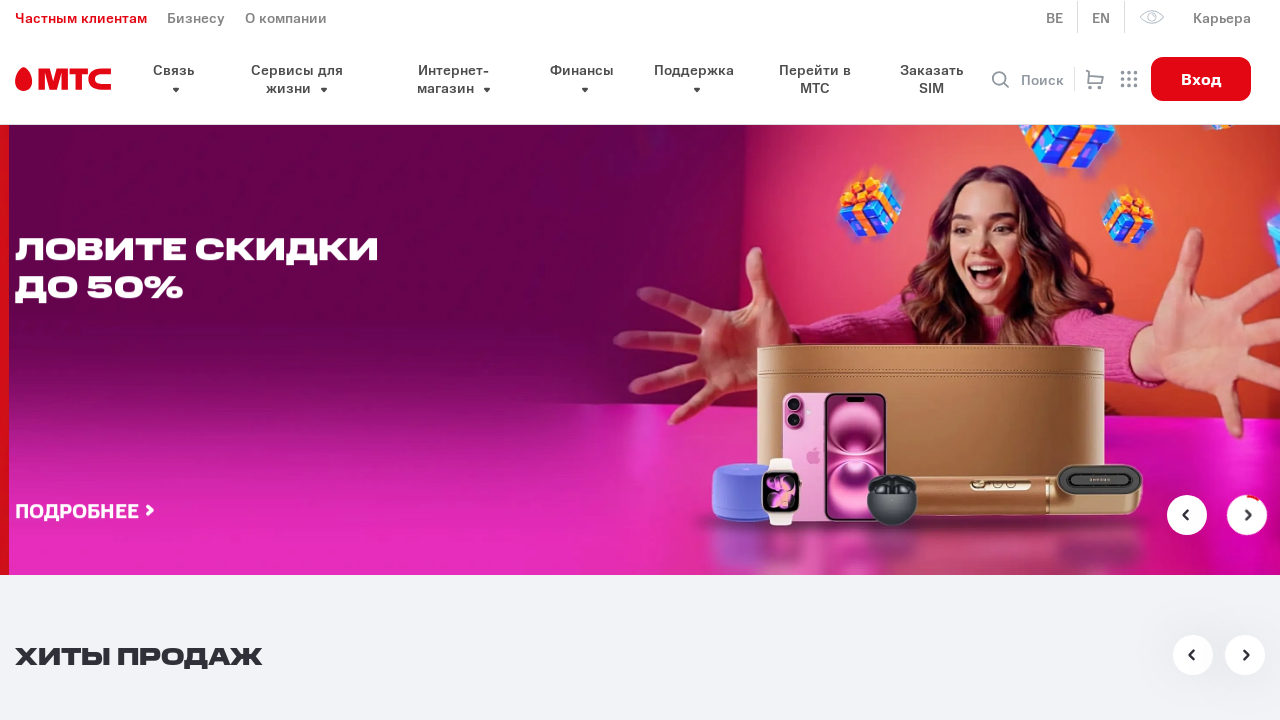

Waited for page DOM content to load
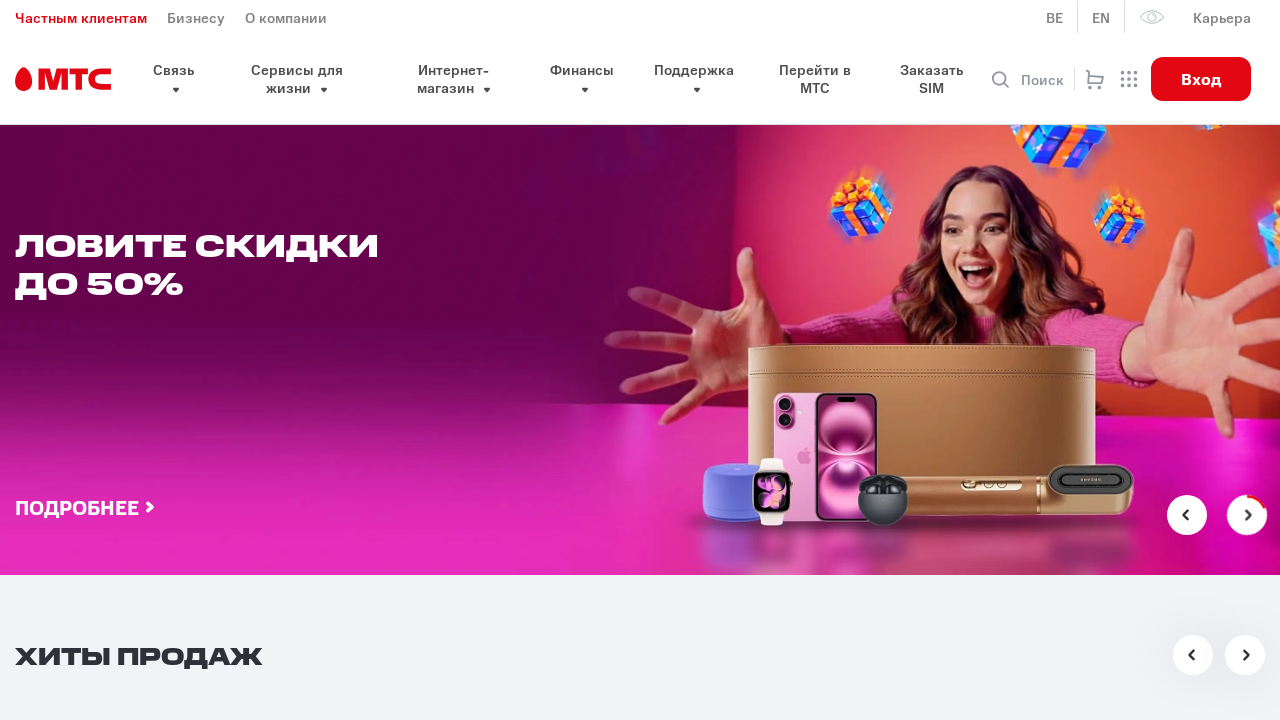

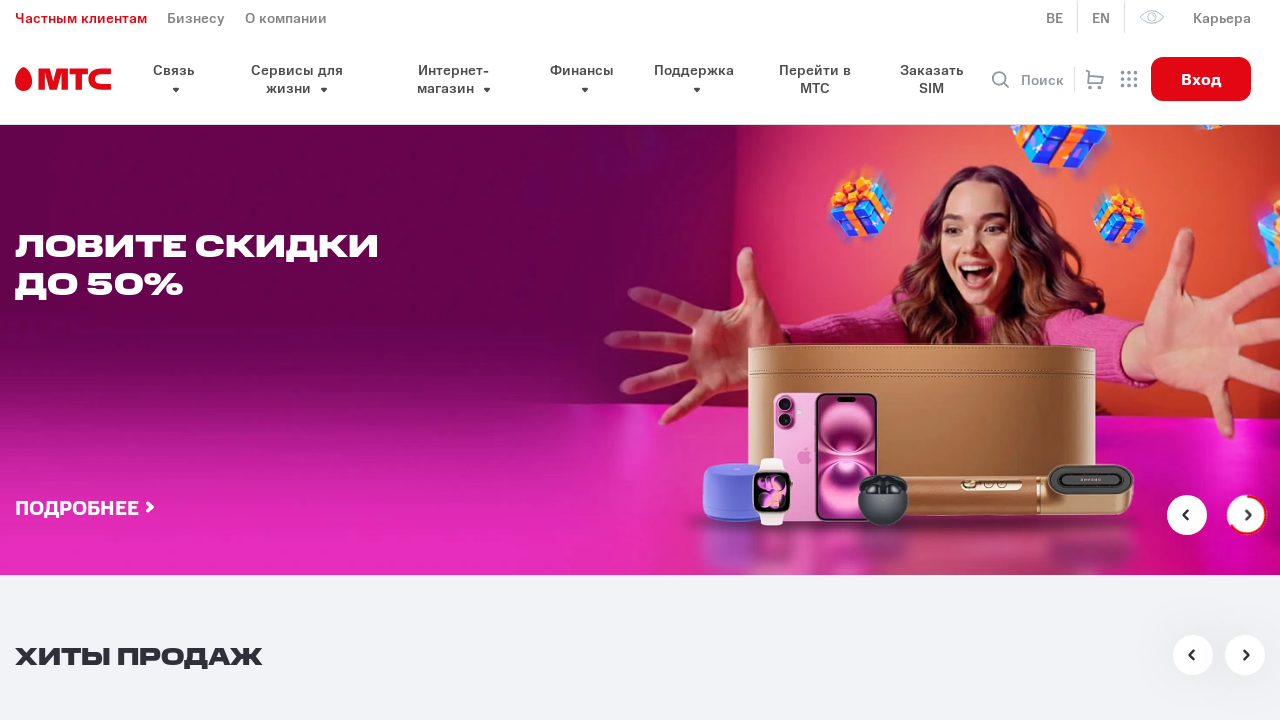